Tests a registration form by filling in required fields and submitting the form to verify successful registration

Starting URL: http://suninjuly.github.io/registration1.html

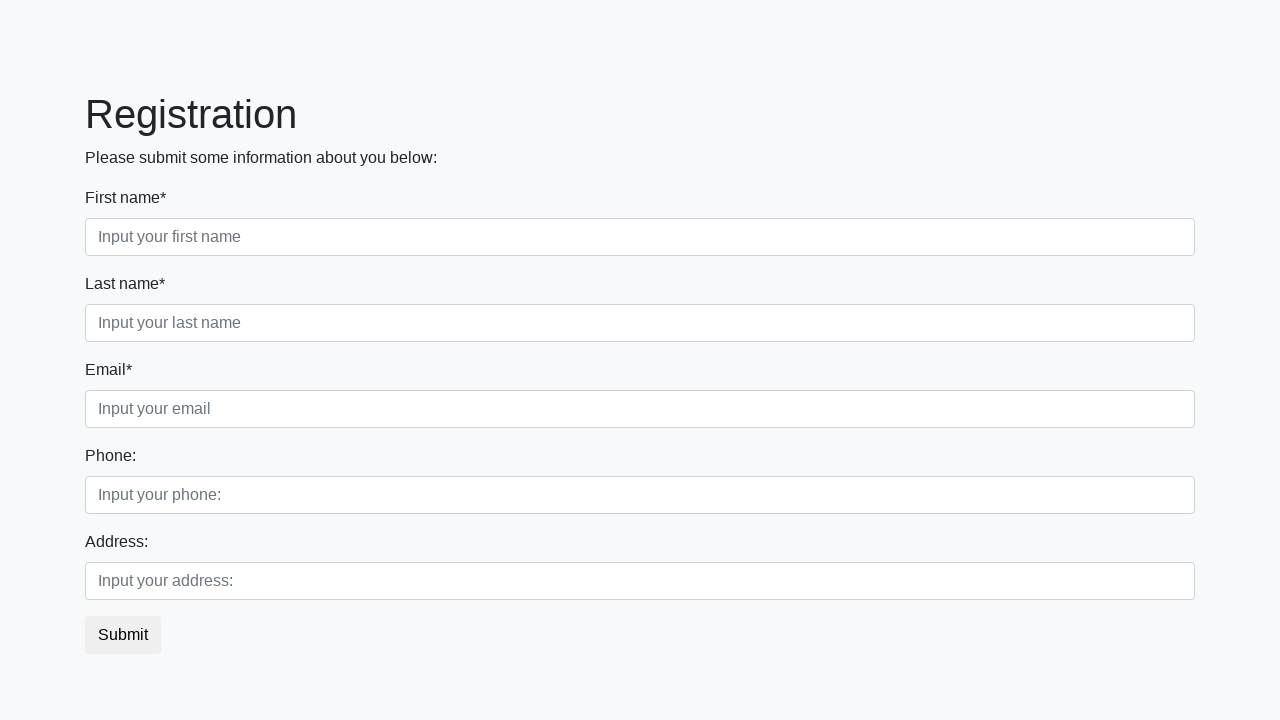

Navigated to registration form page
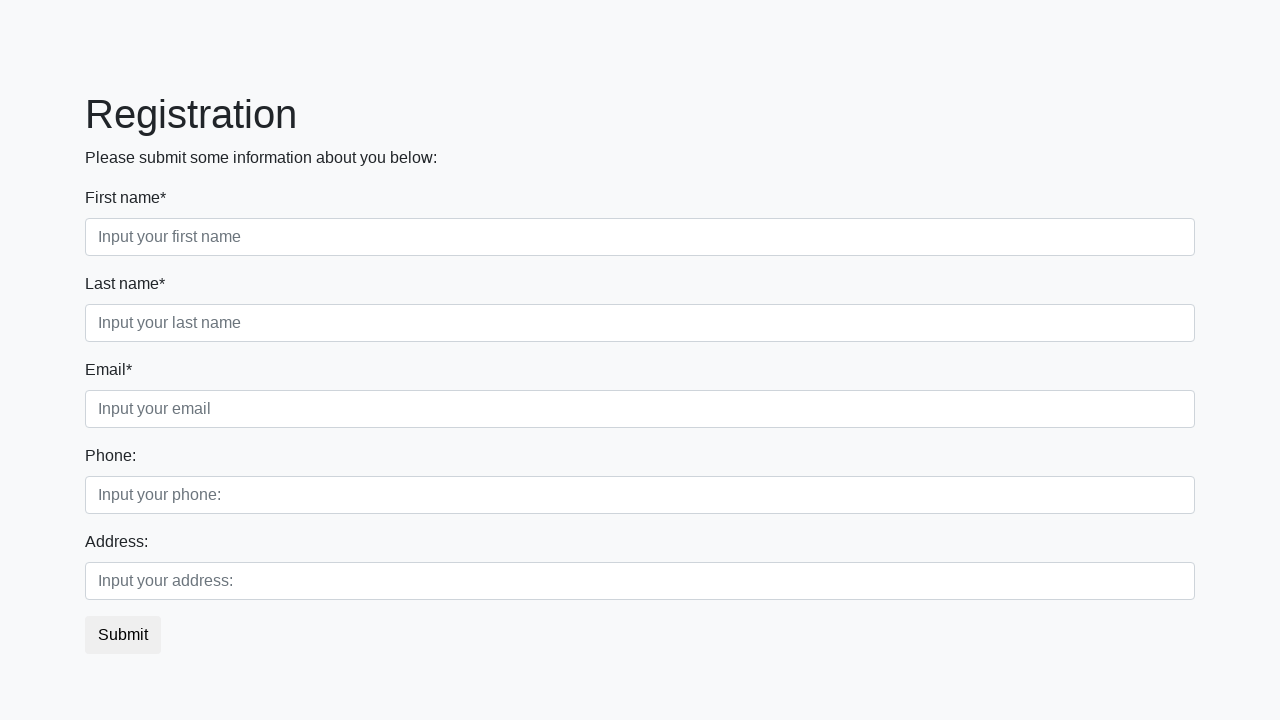

Filled first name field with 'John' on div.first_block div.first_class input
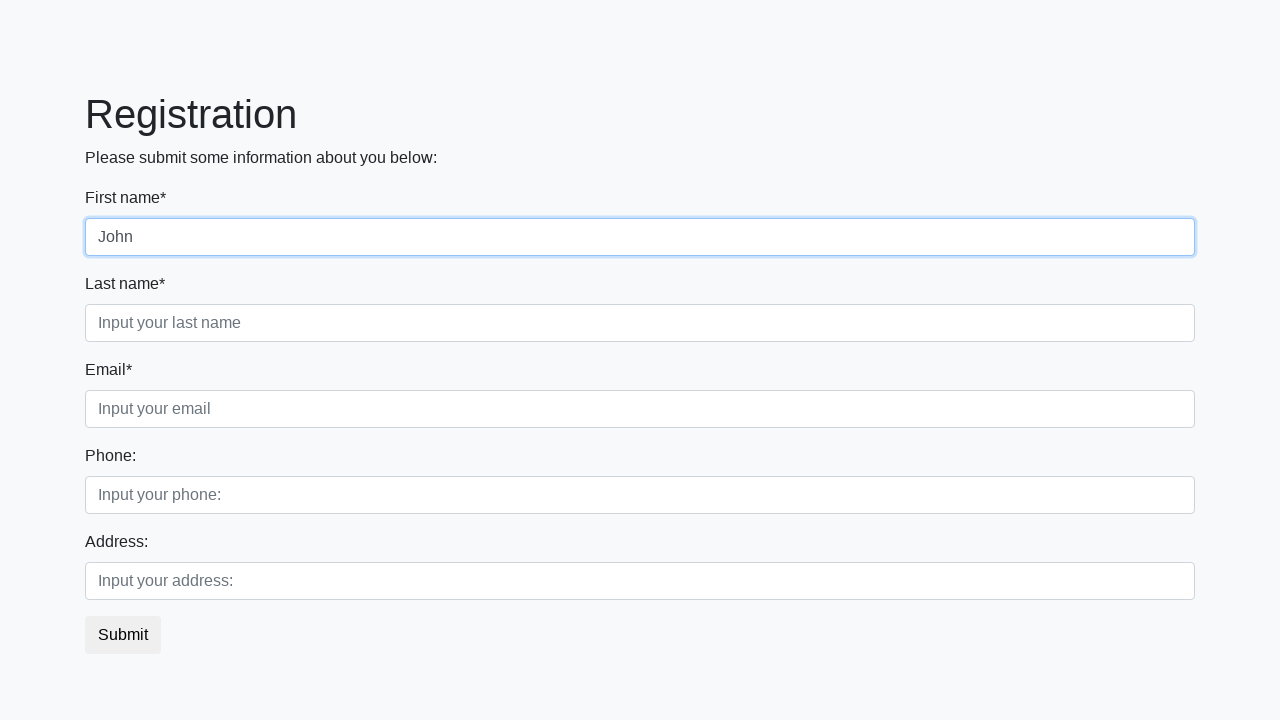

Filled last name field with 'Doe' on div.first_block div.second_class input
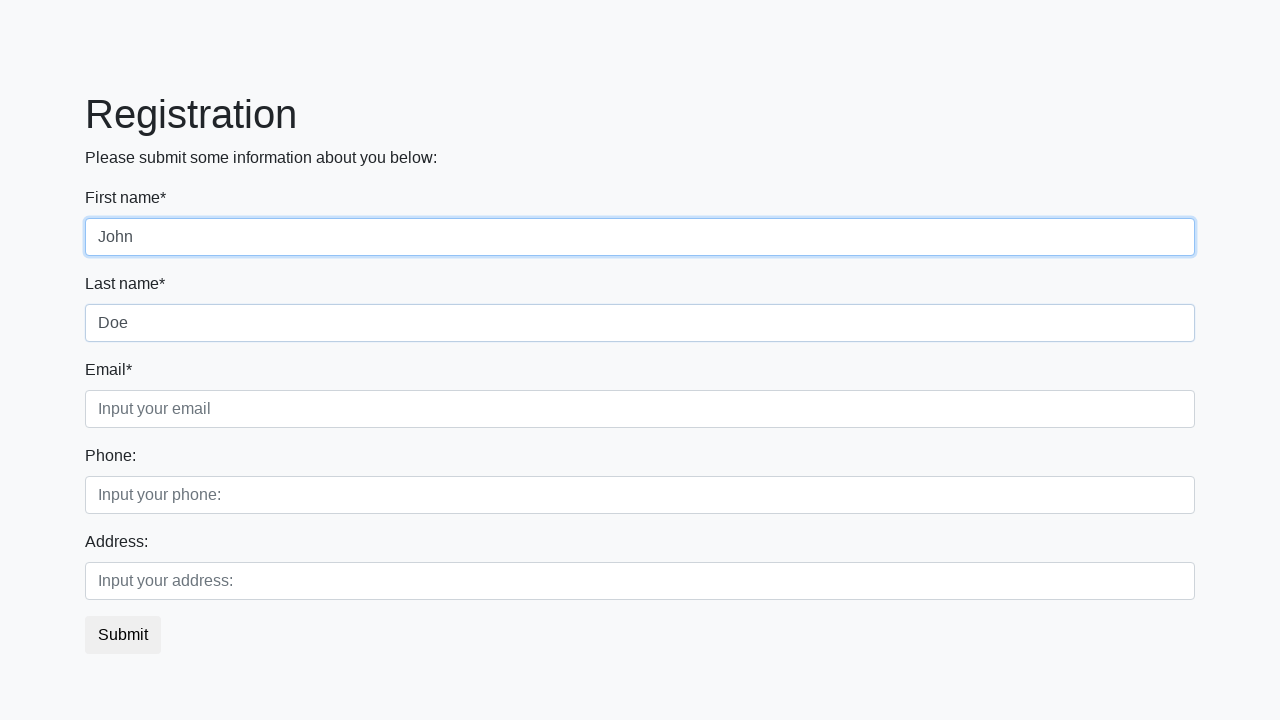

Filled email field with 'john.doe@example.com' on div.first_block div.third_class input
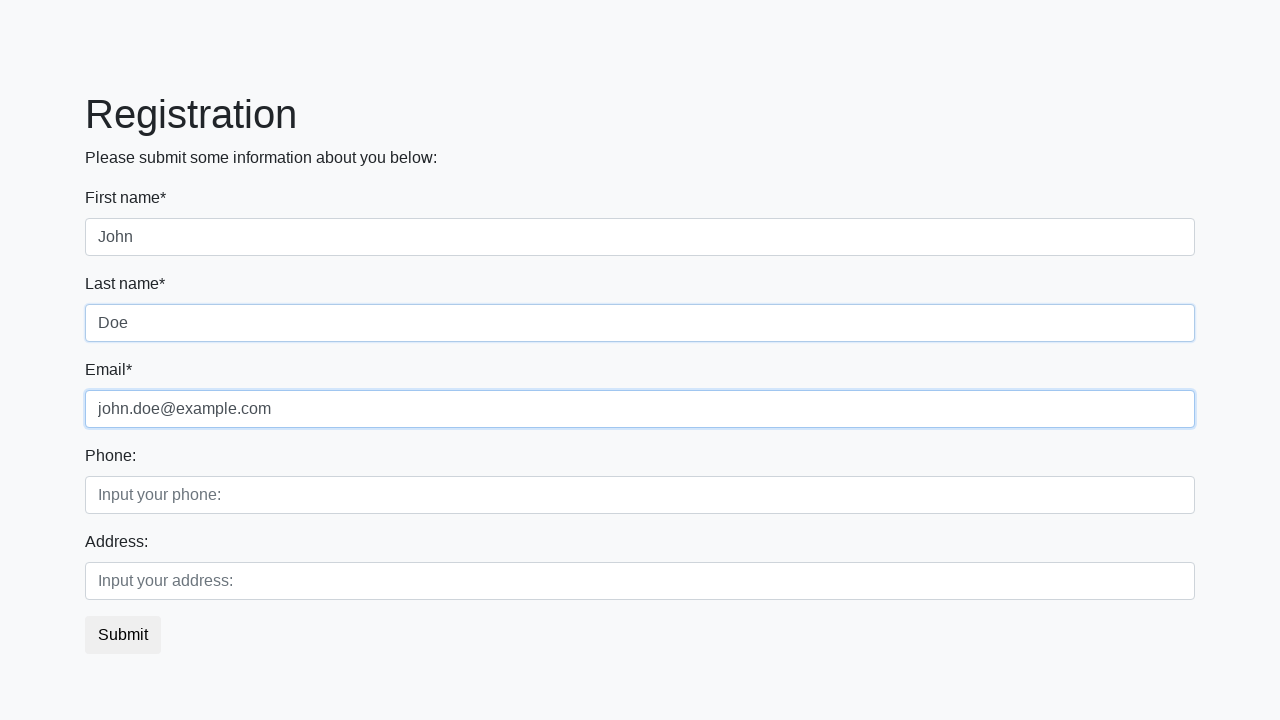

Clicked submit button to register at (123, 635) on button.btn
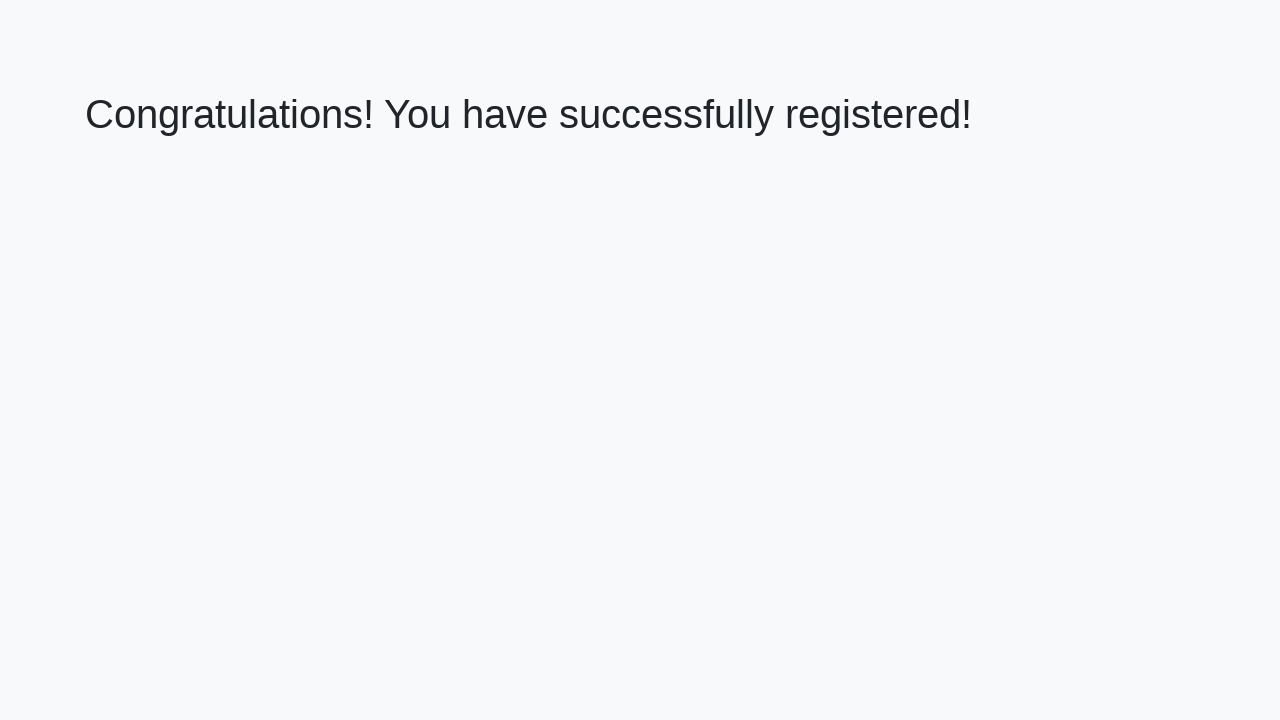

Success message heading loaded
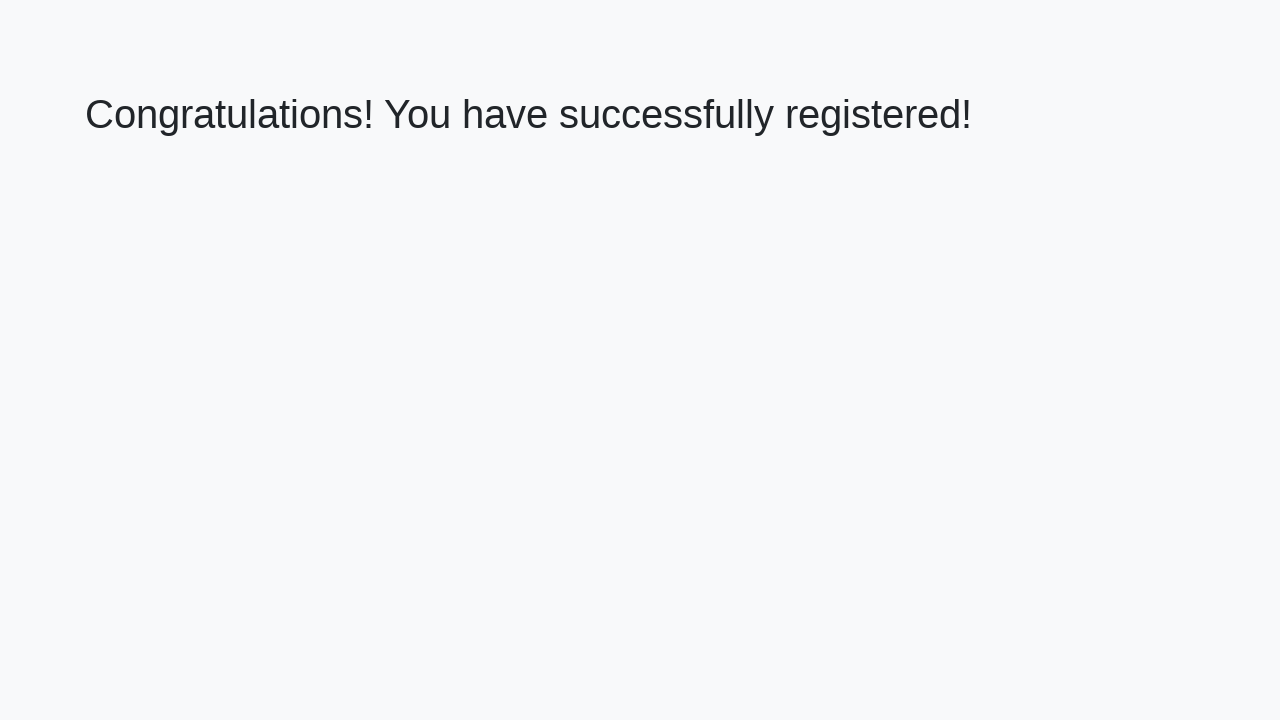

Retrieved success message text: 'Congratulations! You have successfully registered!'
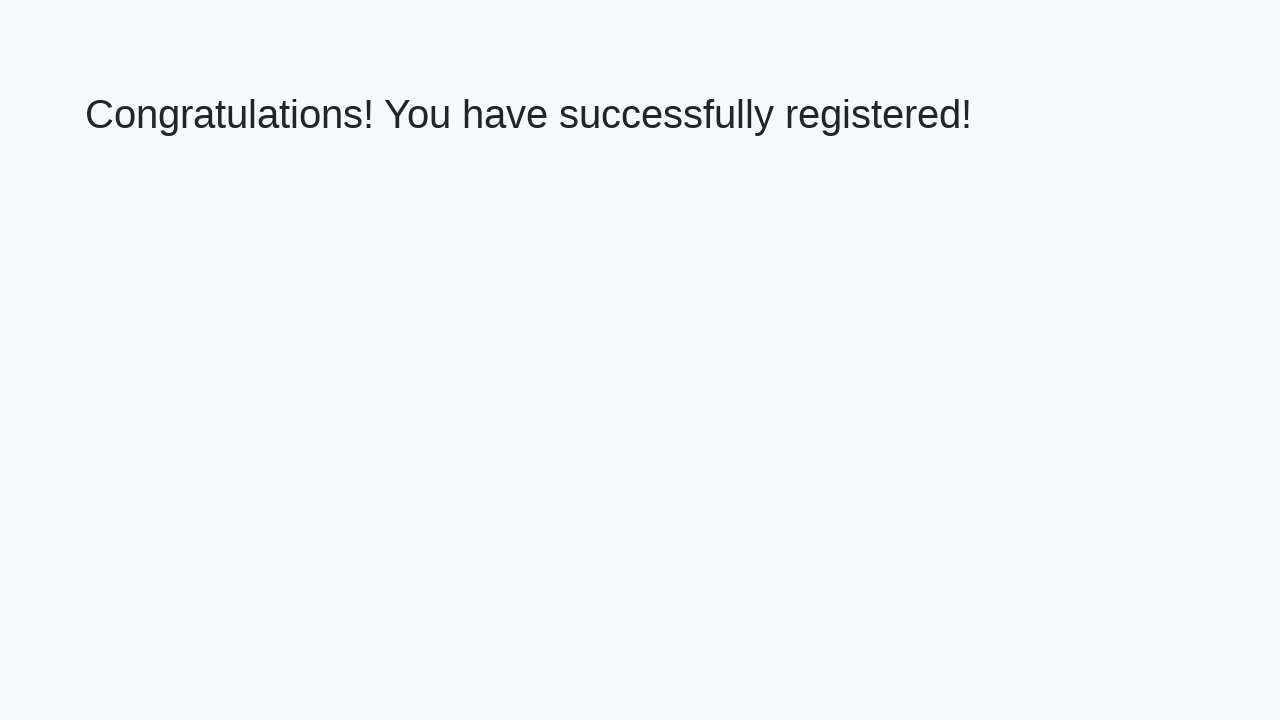

Verified successful registration message
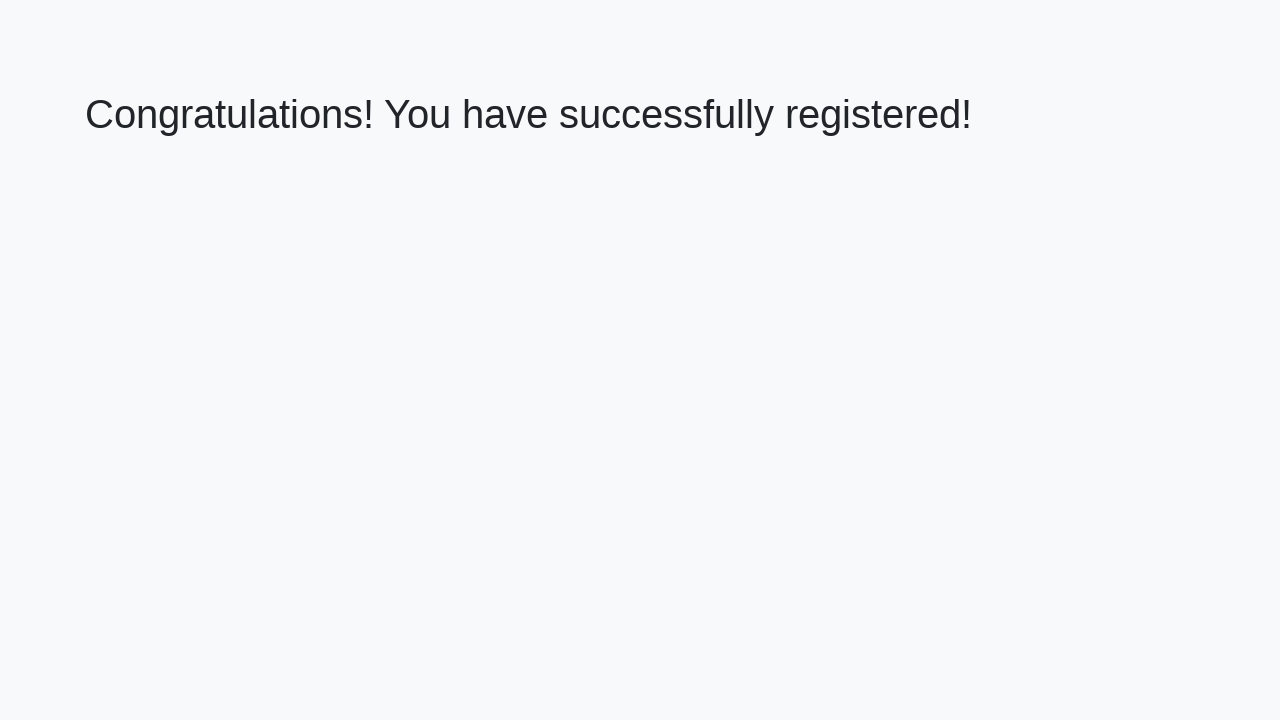

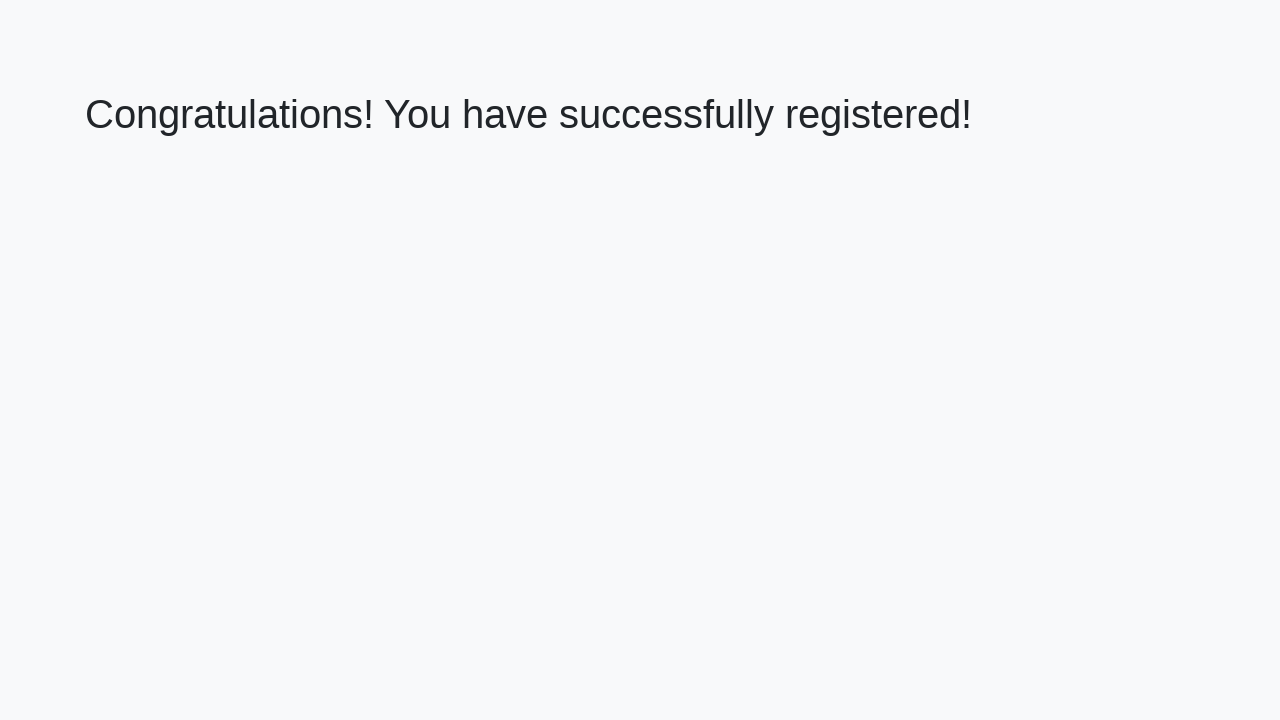